Navigates to a Korean food bank organization's promotional materials page and clicks on the first item in a list to view its content.

Starting URL: https://www.foodbank1377.org/reference/promote.do

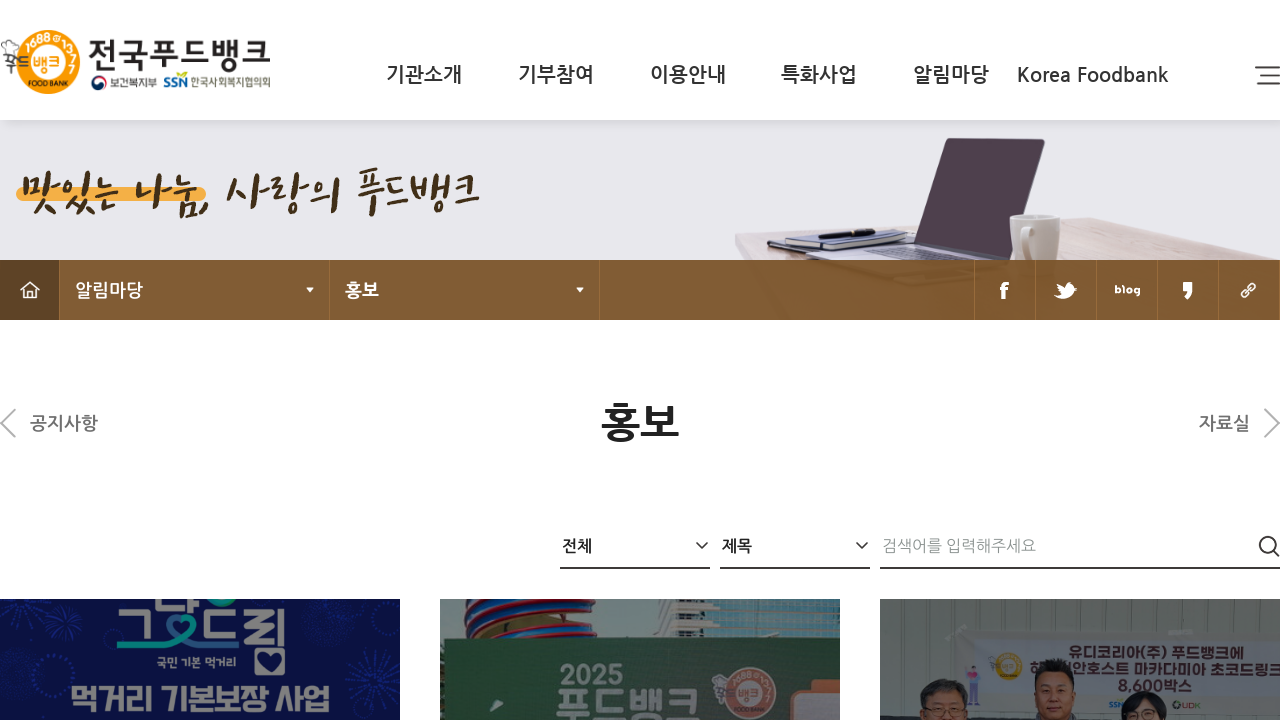

Waited for main content area to load
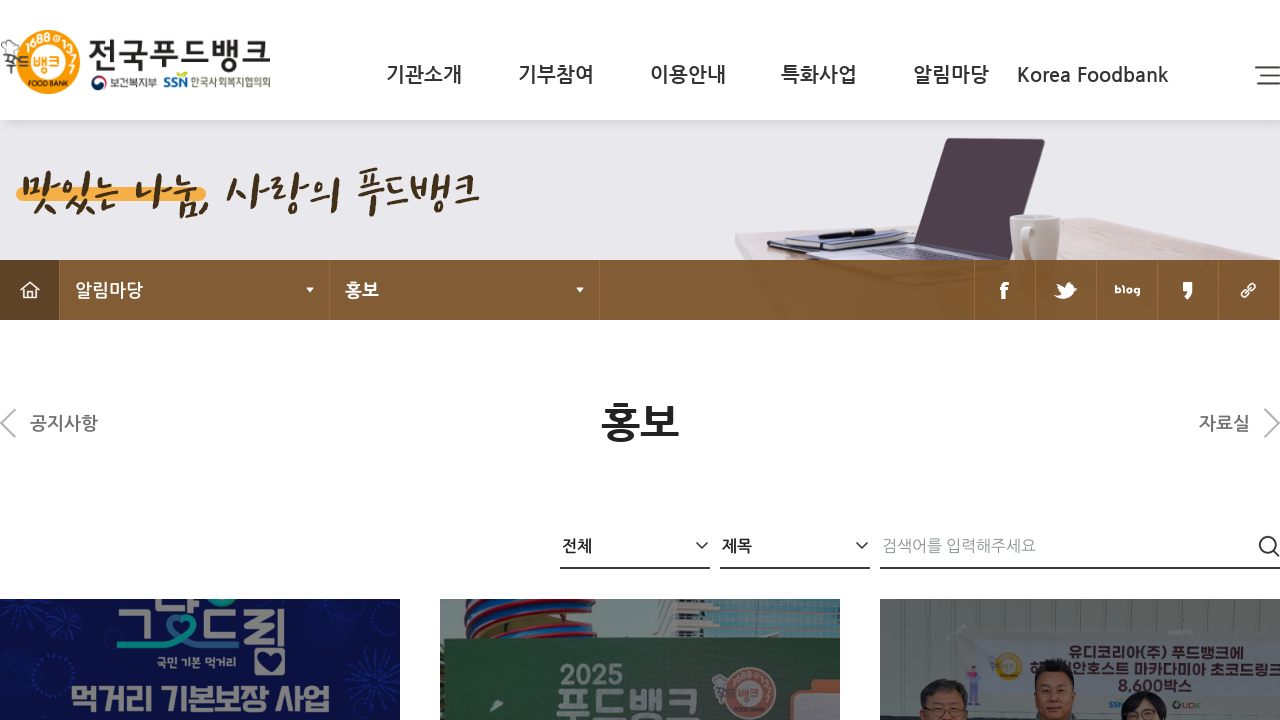

Clicked on first promotional item in the list at (200, 361) on xpath=//*[@id="main"]/div/div[2]/ul/li[1]/a/span
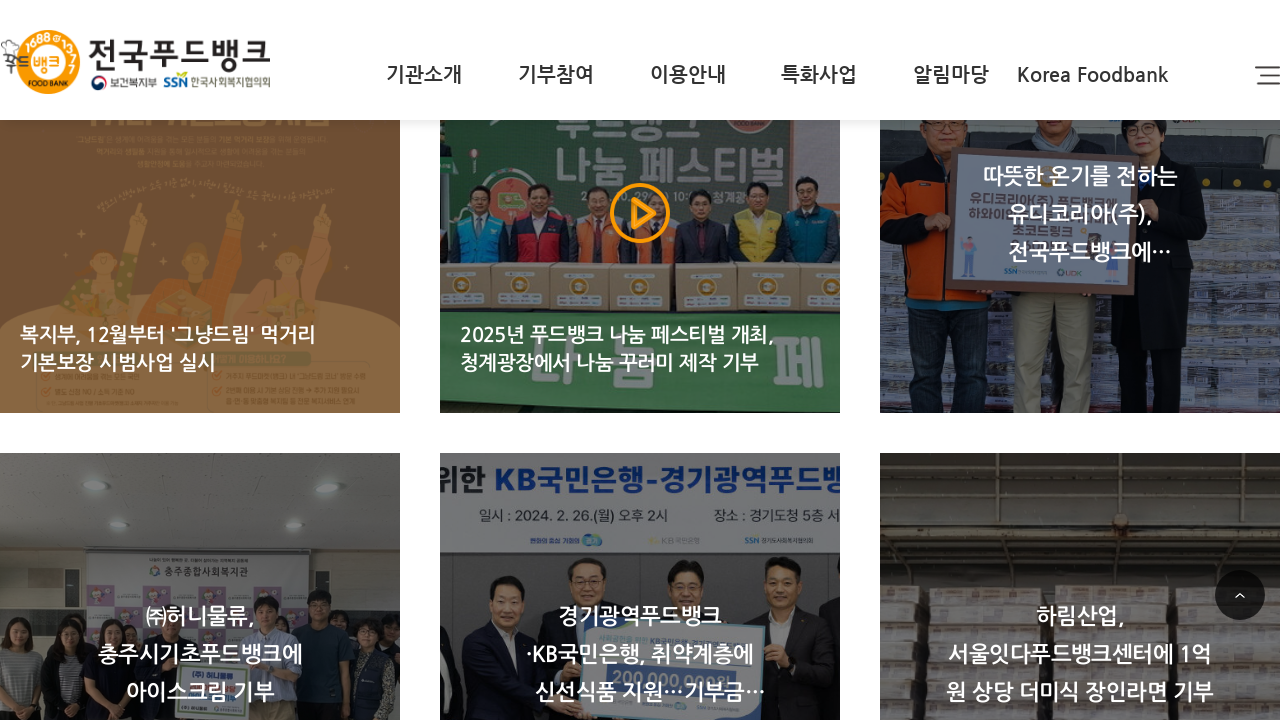

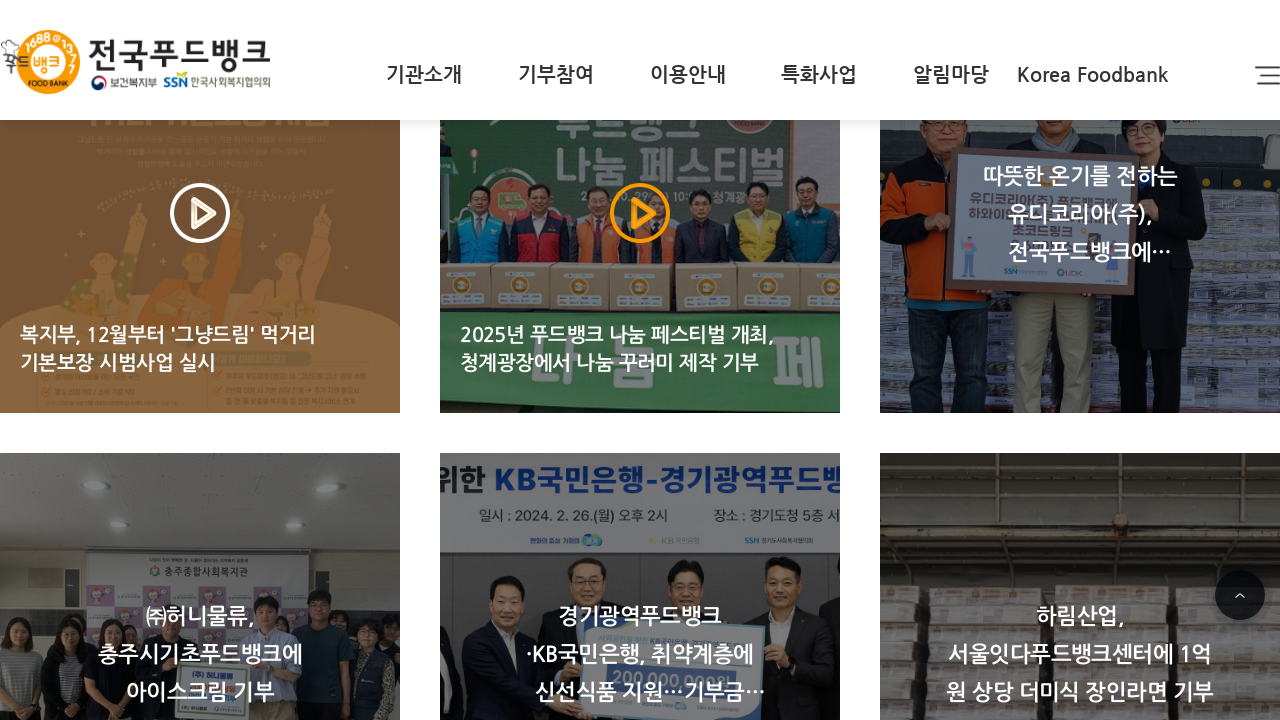